Tests that entered text is trimmed when editing a todo item

Starting URL: https://demo.playwright.dev/todomvc

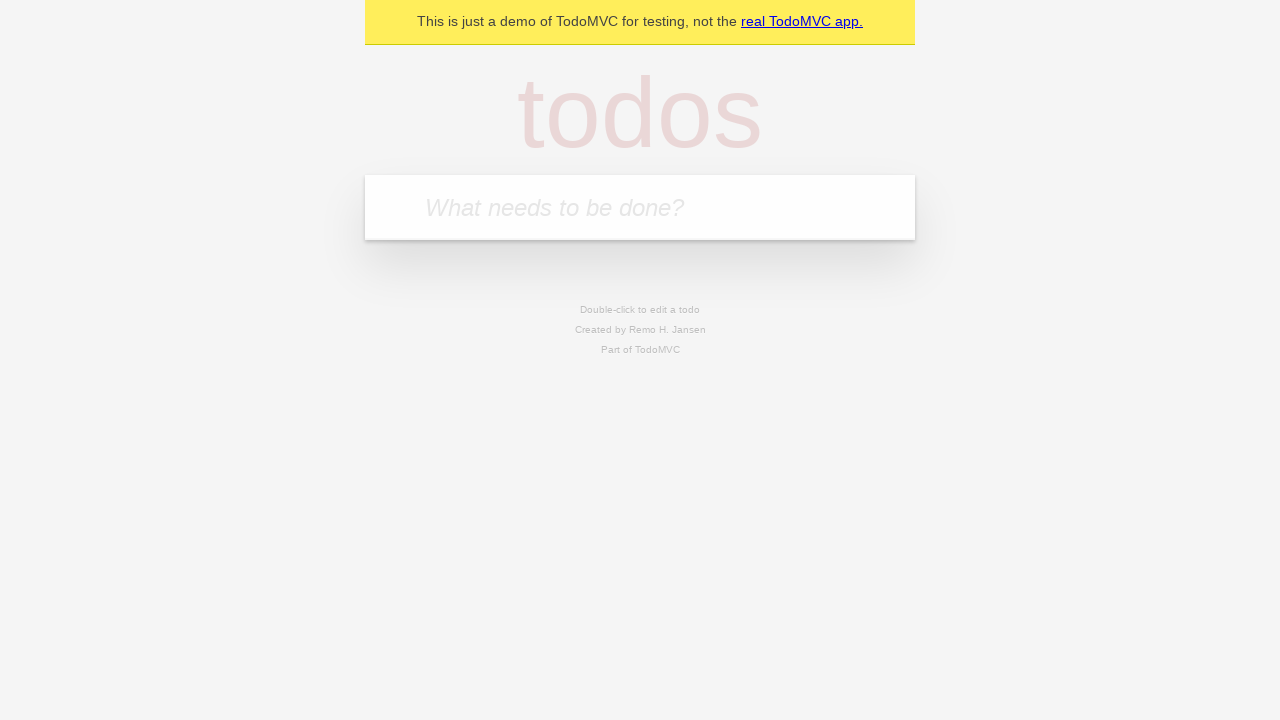

Filled todo input with 'buy some cheese' on internal:attr=[placeholder="What needs to be done?"i]
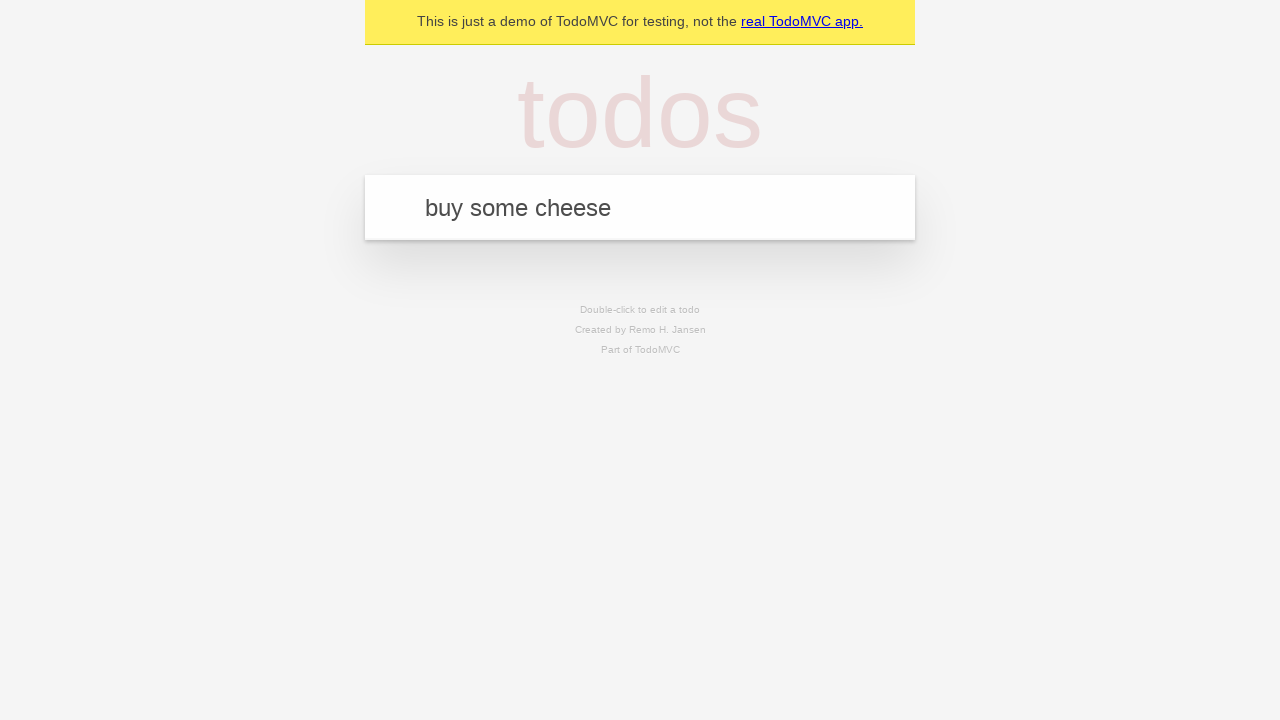

Pressed Enter to create first todo on internal:attr=[placeholder="What needs to be done?"i]
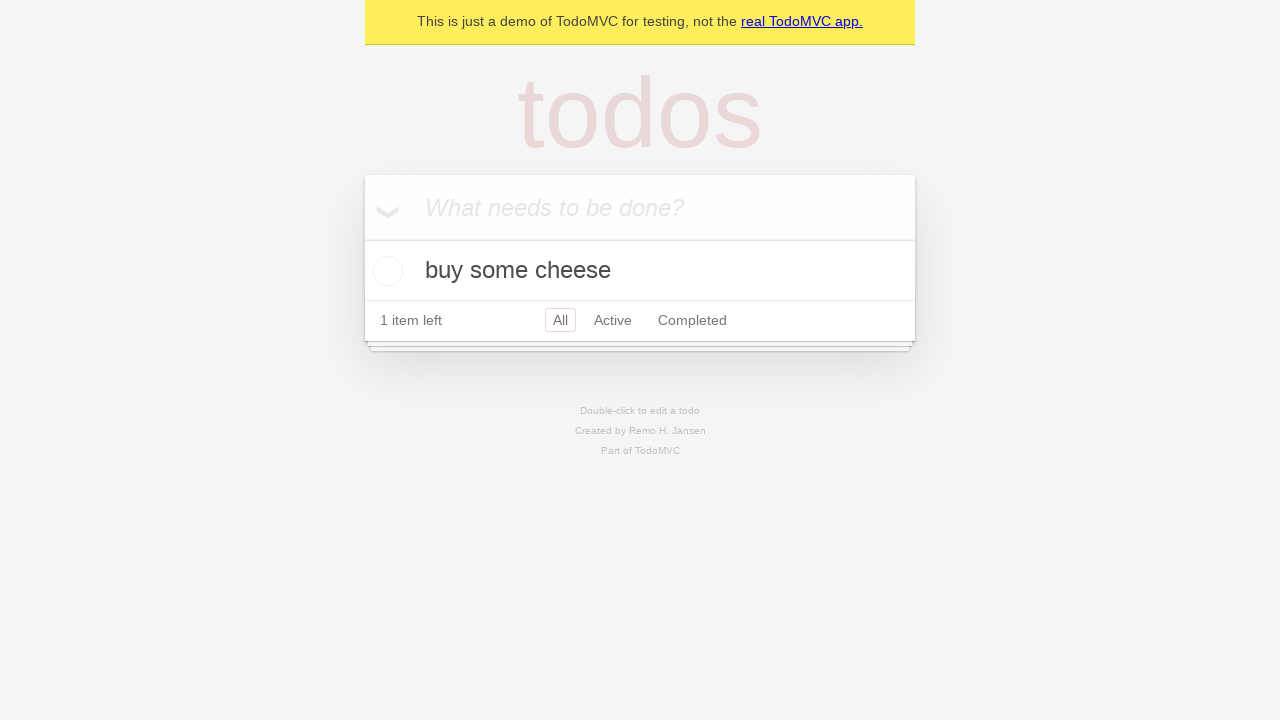

Filled todo input with 'feed the cat' on internal:attr=[placeholder="What needs to be done?"i]
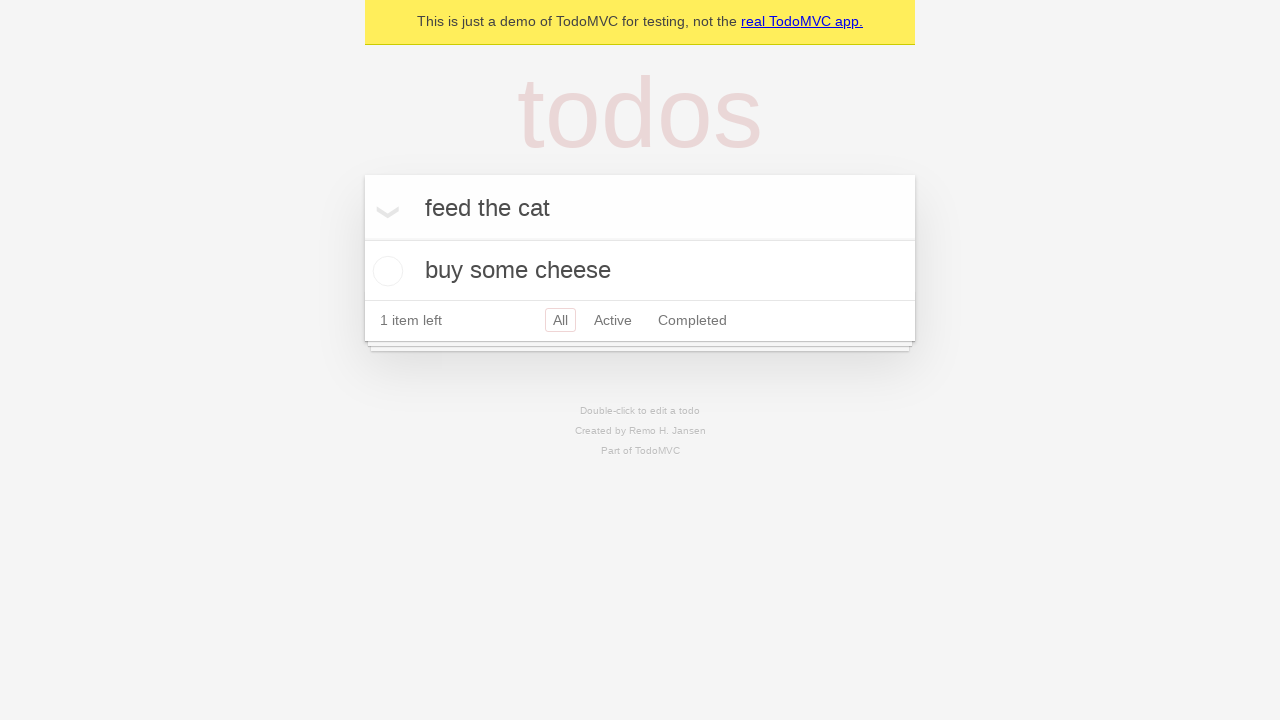

Pressed Enter to create second todo on internal:attr=[placeholder="What needs to be done?"i]
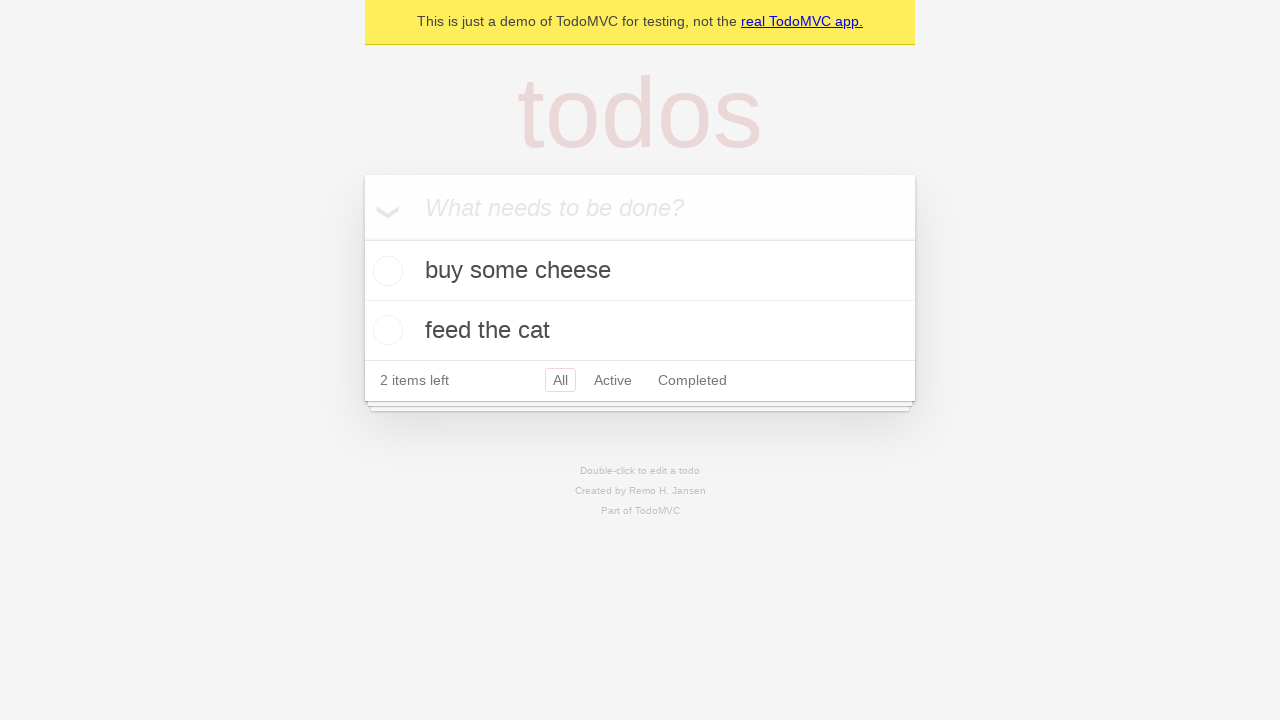

Filled todo input with 'book a doctors appointment' on internal:attr=[placeholder="What needs to be done?"i]
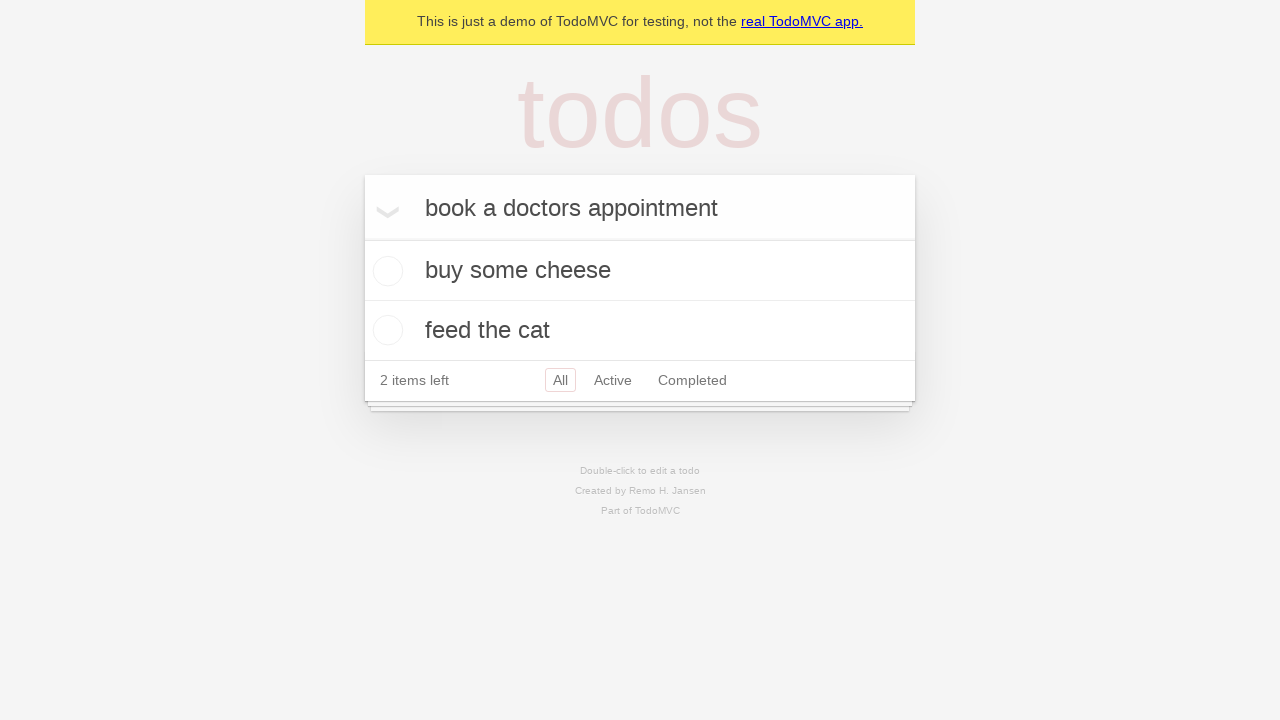

Pressed Enter to create third todo on internal:attr=[placeholder="What needs to be done?"i]
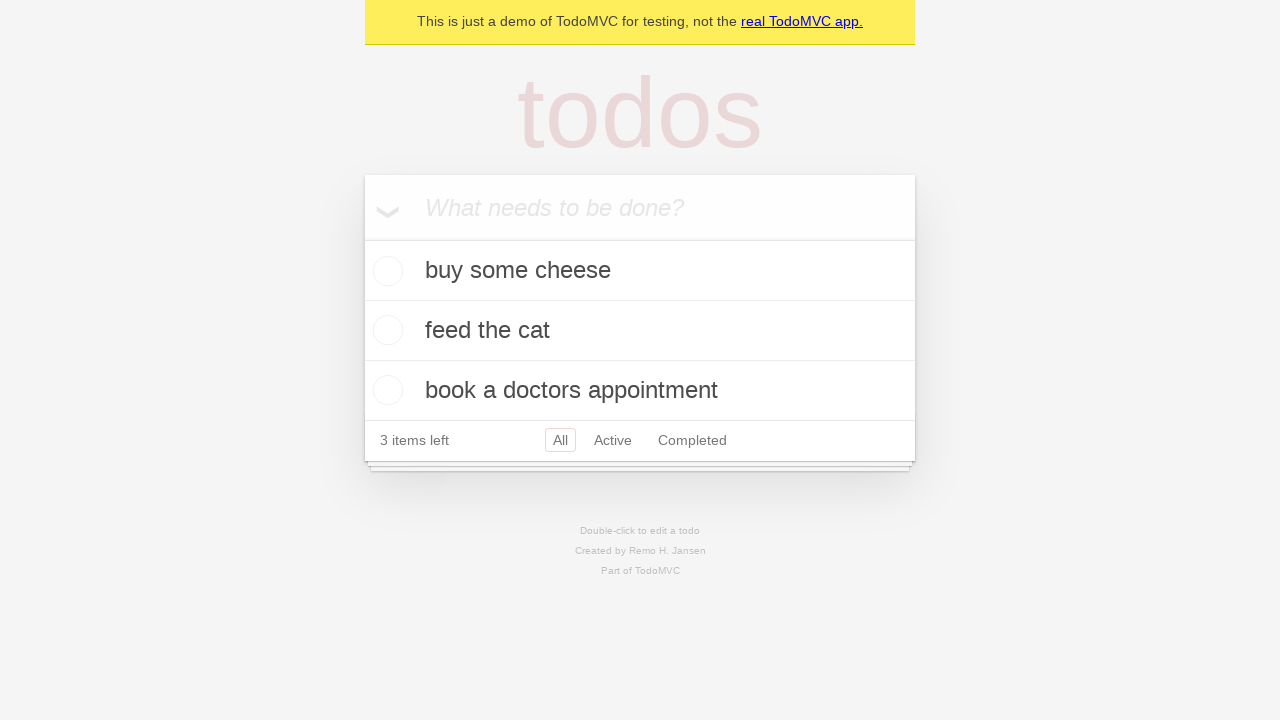

Double-clicked second todo item to enter edit mode at (640, 331) on internal:testid=[data-testid="todo-item"s] >> nth=1
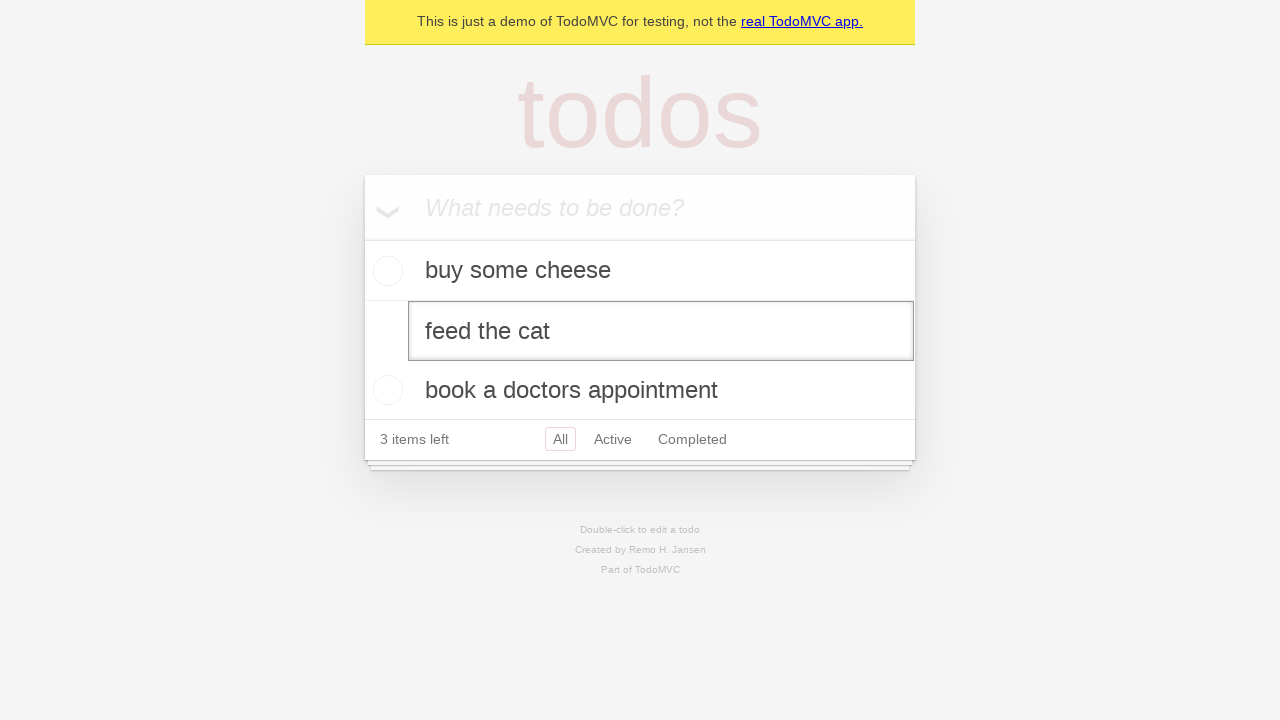

Filled edit textbox with '    buy some sausages    ' (with leading/trailing whitespace) on internal:testid=[data-testid="todo-item"s] >> nth=1 >> internal:role=textbox[nam
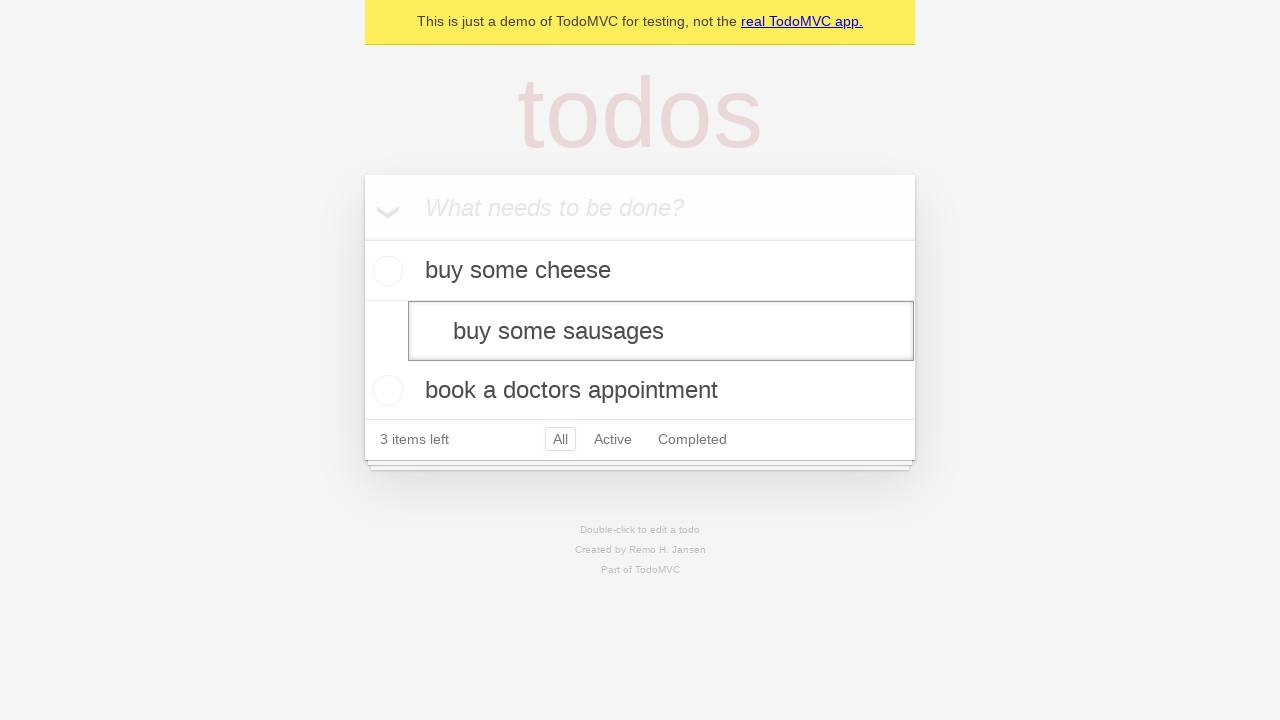

Pressed Enter to confirm edit and verify text is trimmed on internal:testid=[data-testid="todo-item"s] >> nth=1 >> internal:role=textbox[nam
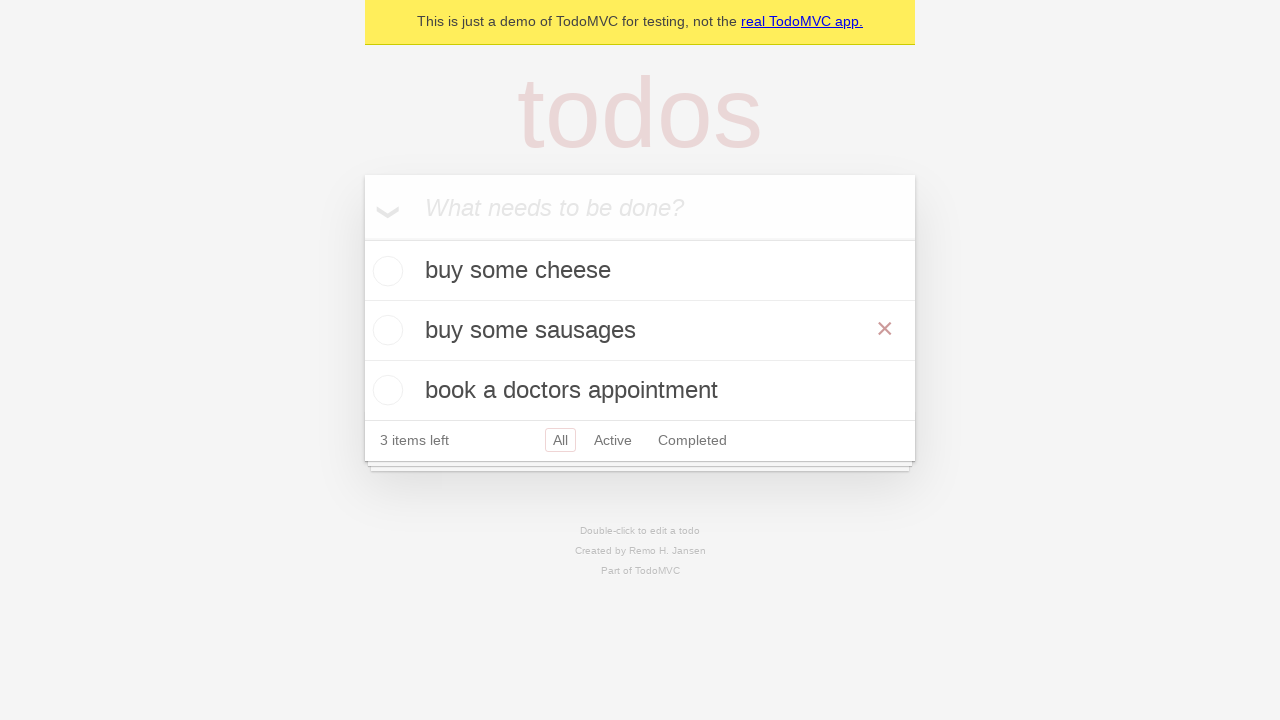

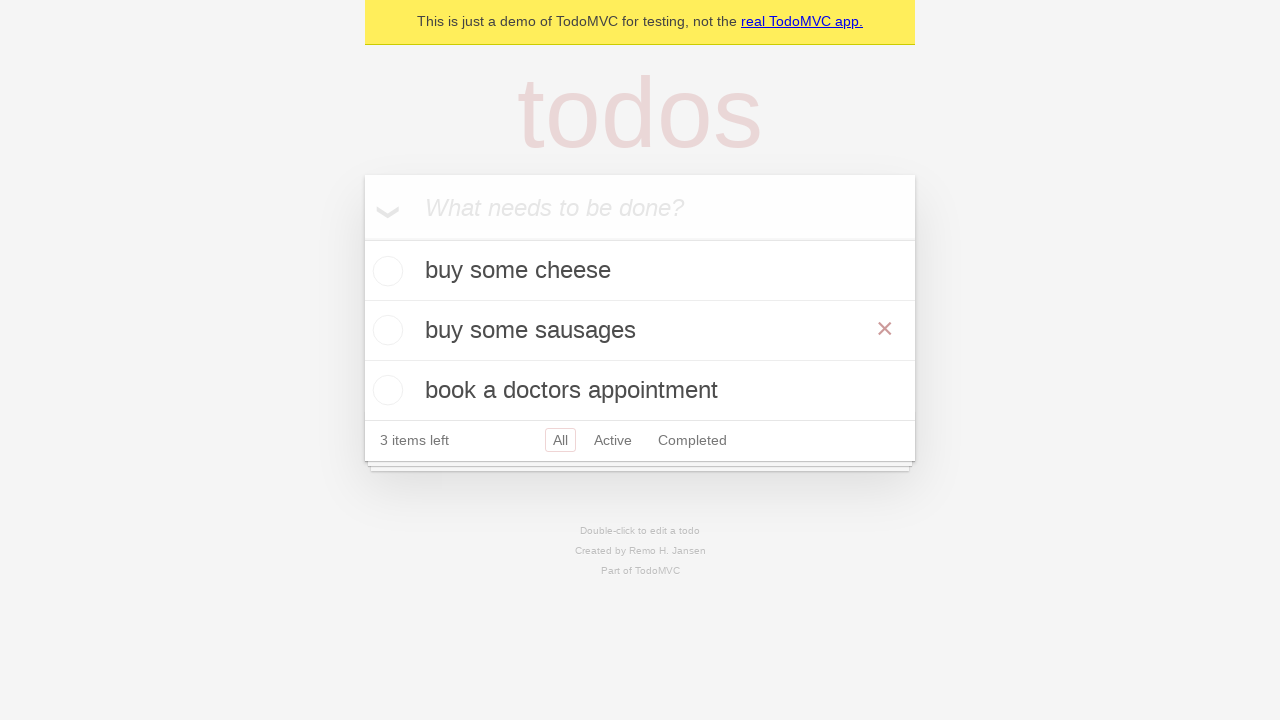